Tests navigation from the main page to the Form Authentication page by clicking a link and verifying the page loads correctly

Starting URL: https://the-internet.herokuapp.com/

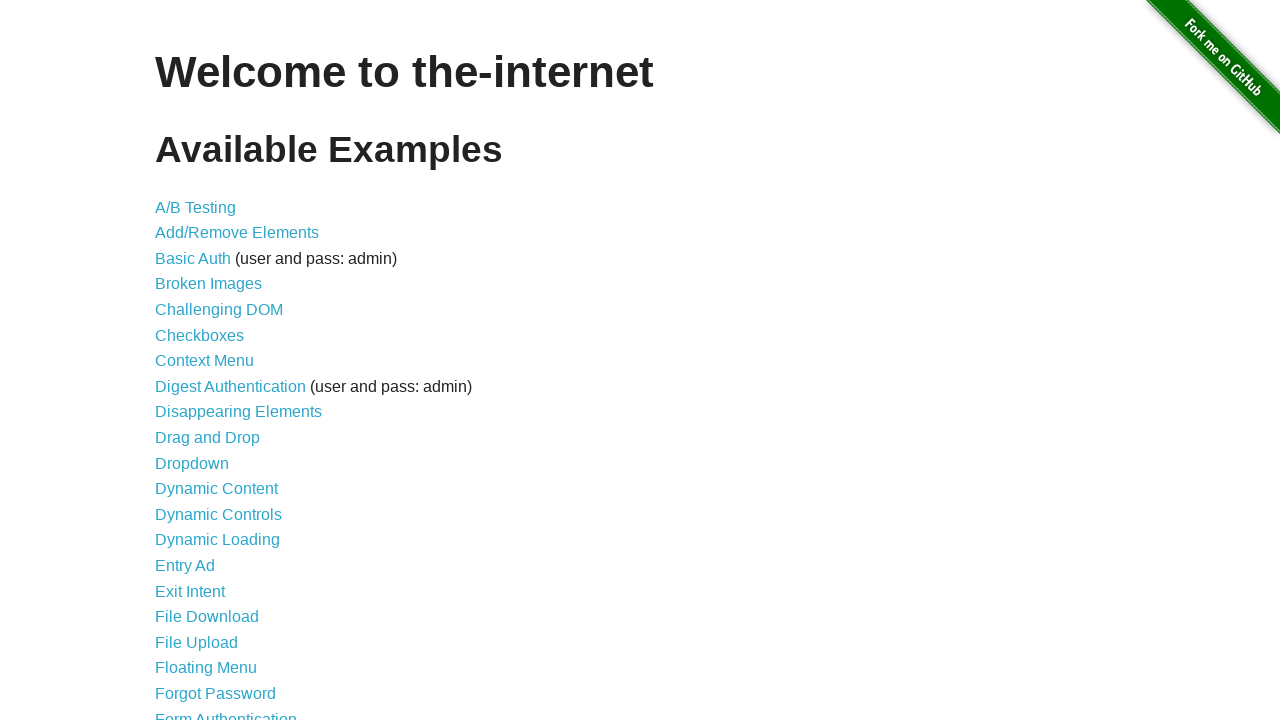

Clicked on Form Authentication link at (226, 712) on text=Form Authentication
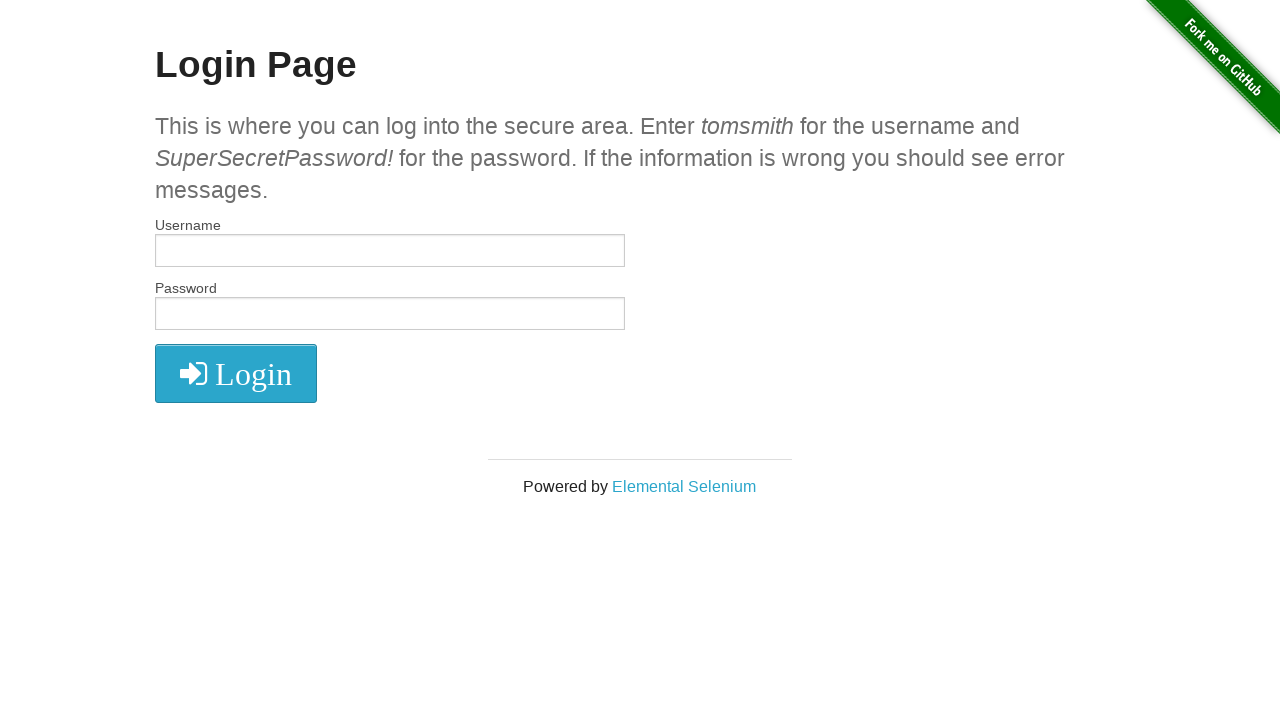

Login page h2 heading loaded
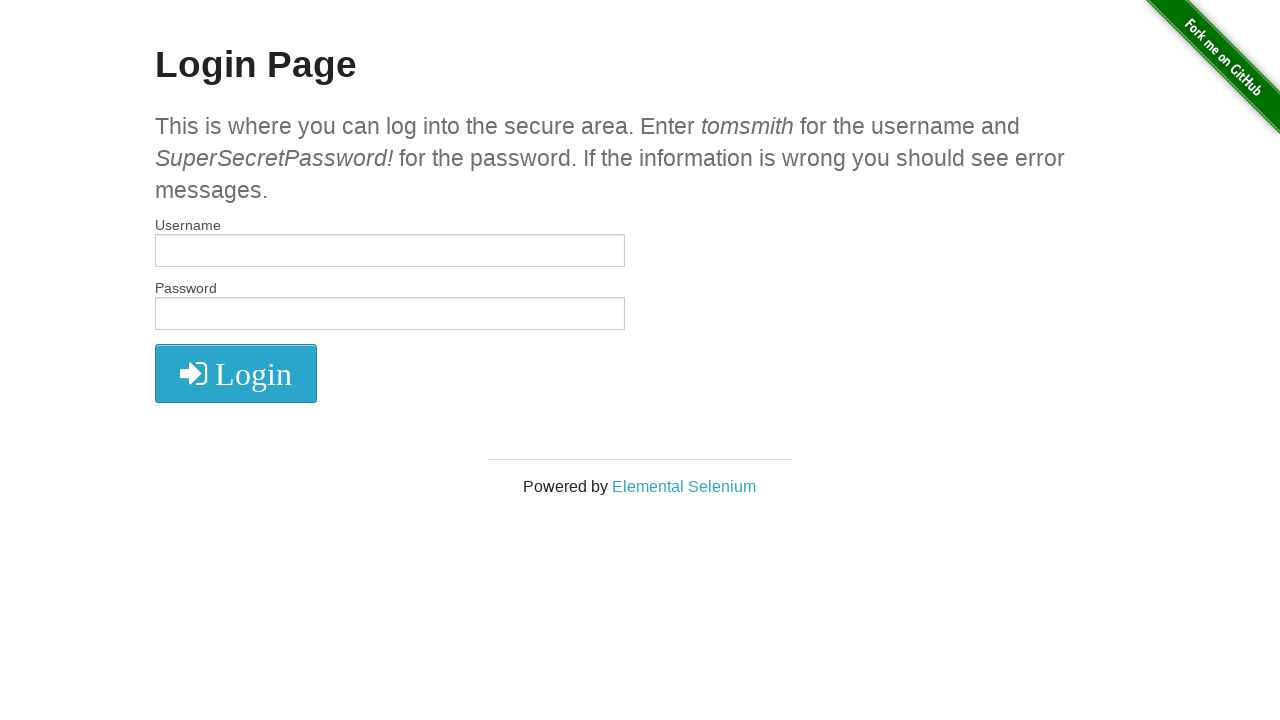

Login button element is present on the page
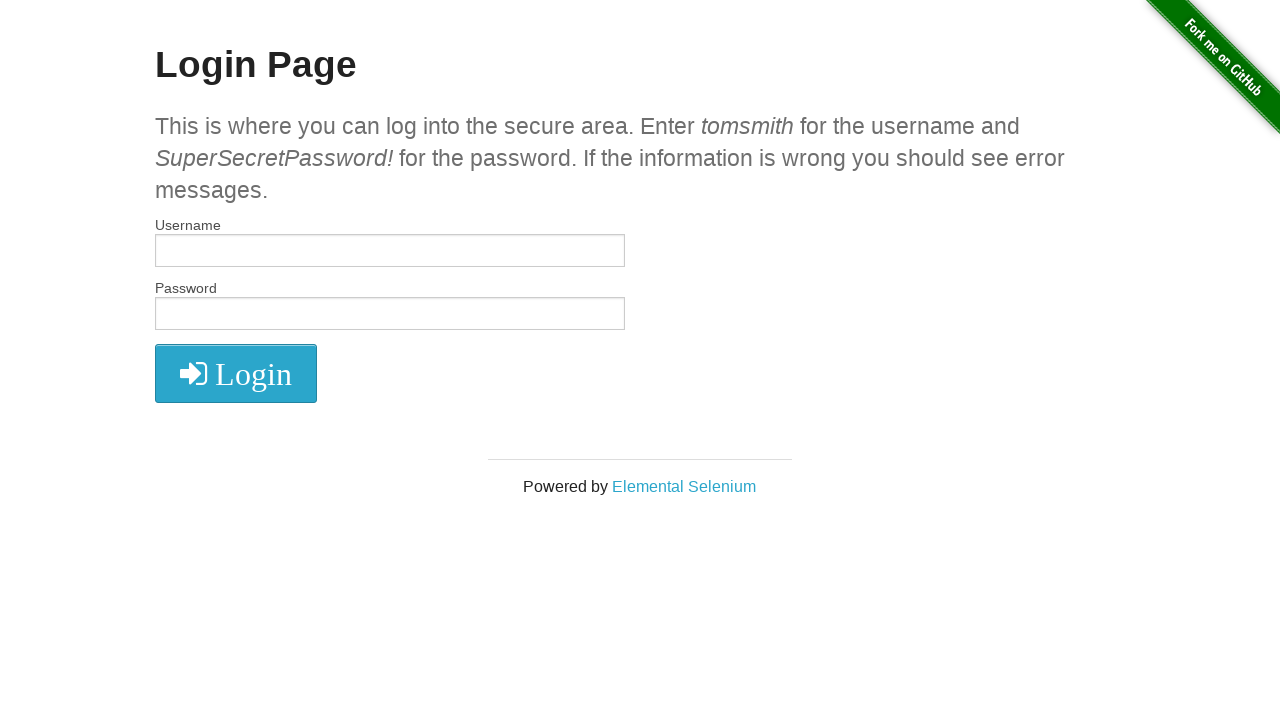

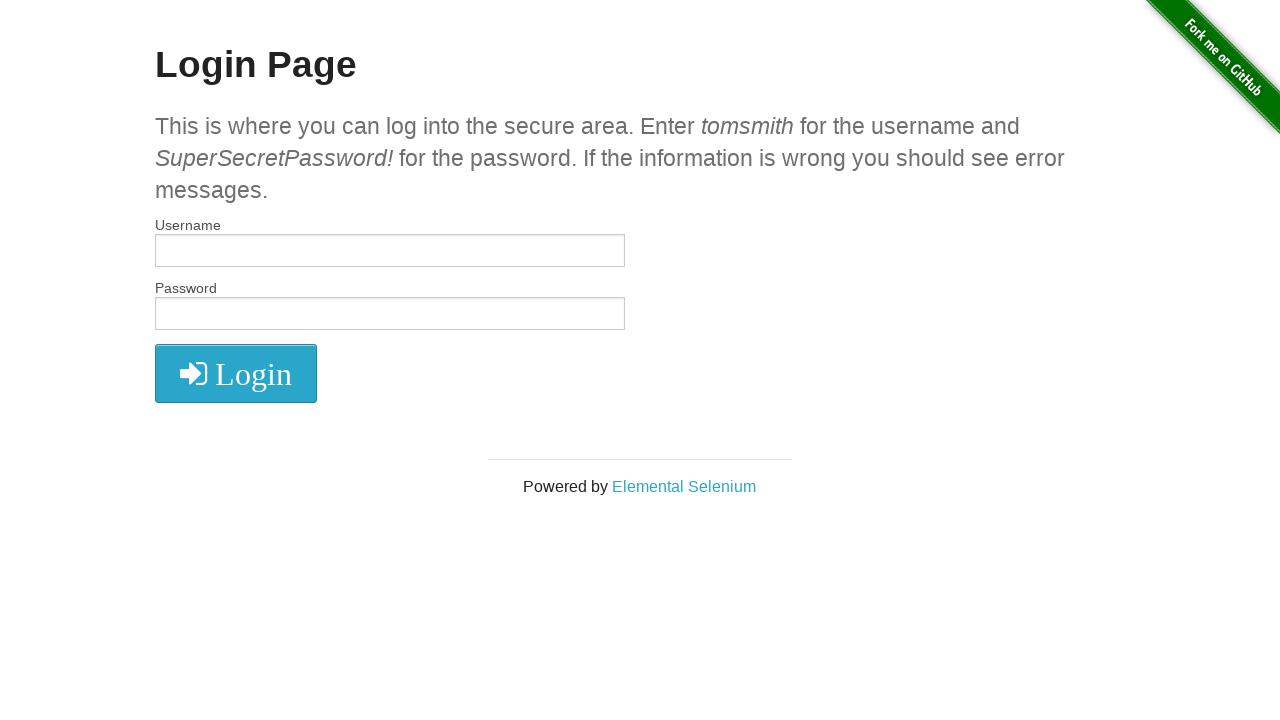